Tests triangle classification for isosceles triangle with sides 3, 2, 2

Starting URL: https://testpages.eviltester.com/styled/apps/triangle/triangle001.html

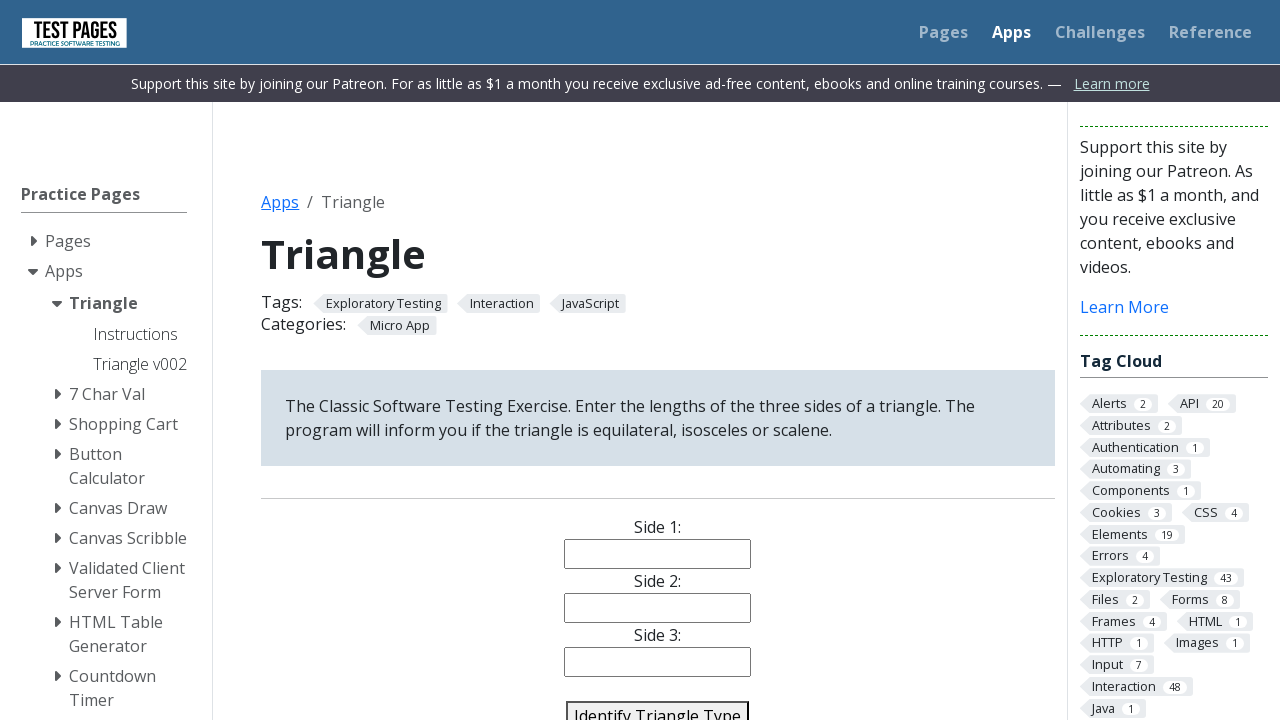

Filled side1 field with '3' on #side1
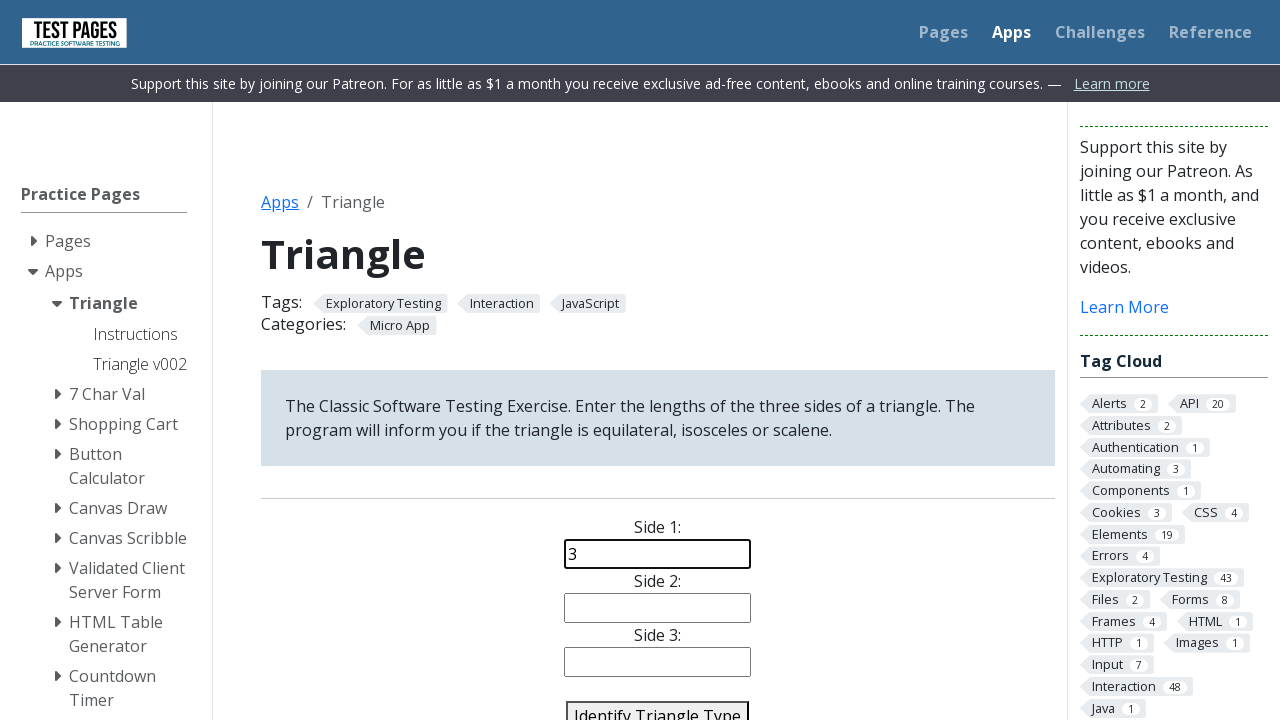

Filled side2 field with '2' on #side2
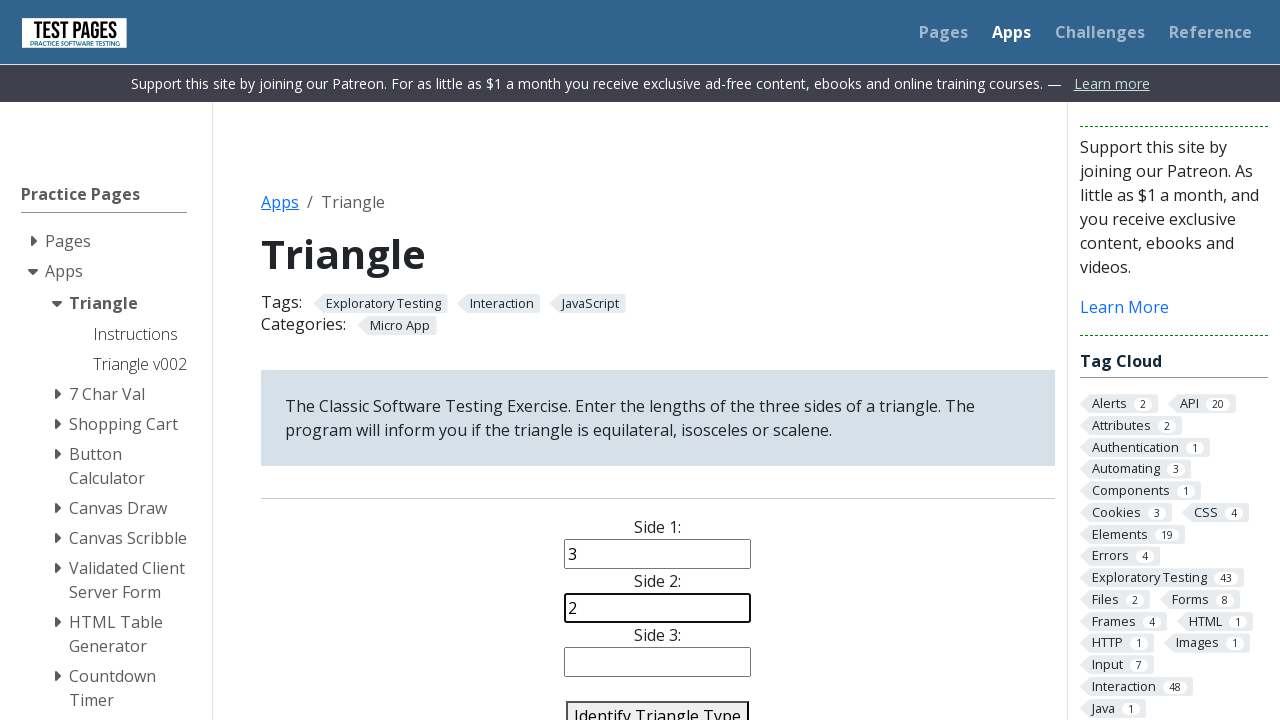

Filled side3 field with '2' on #side3
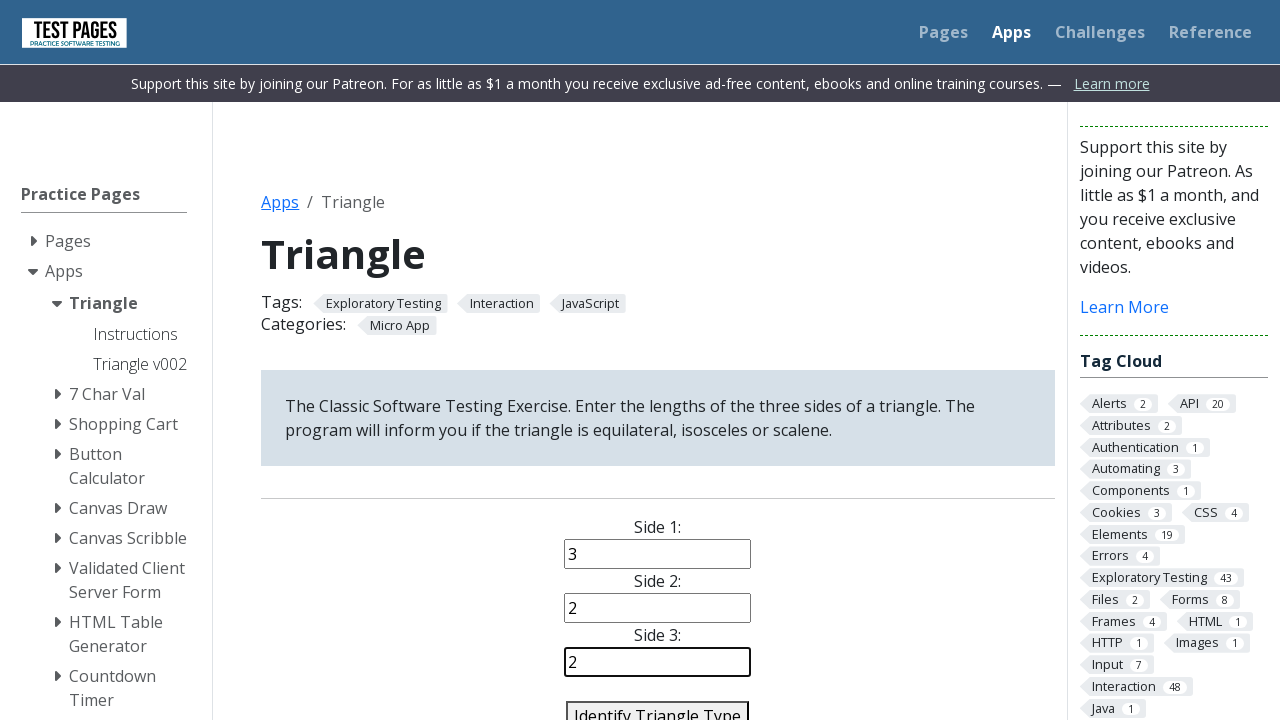

Clicked identify button to classify triangle at (658, 705) on #identify-triangle-action
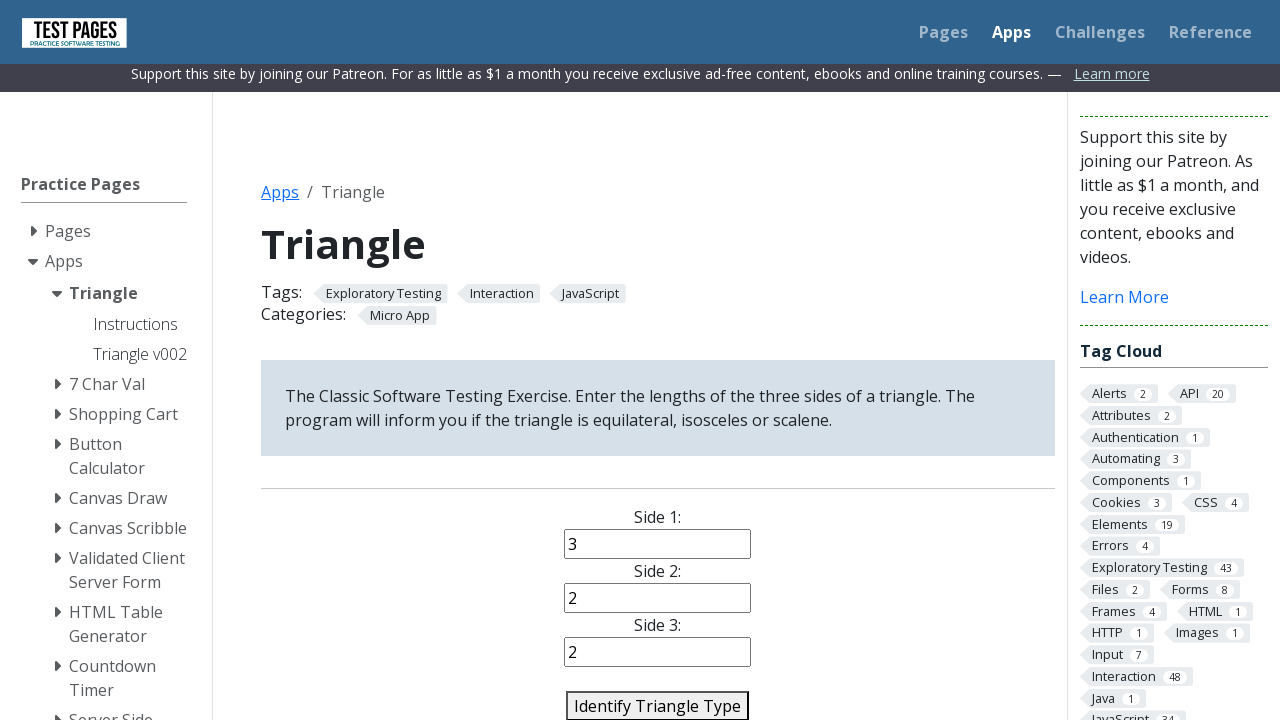

Triangle classification result loaded
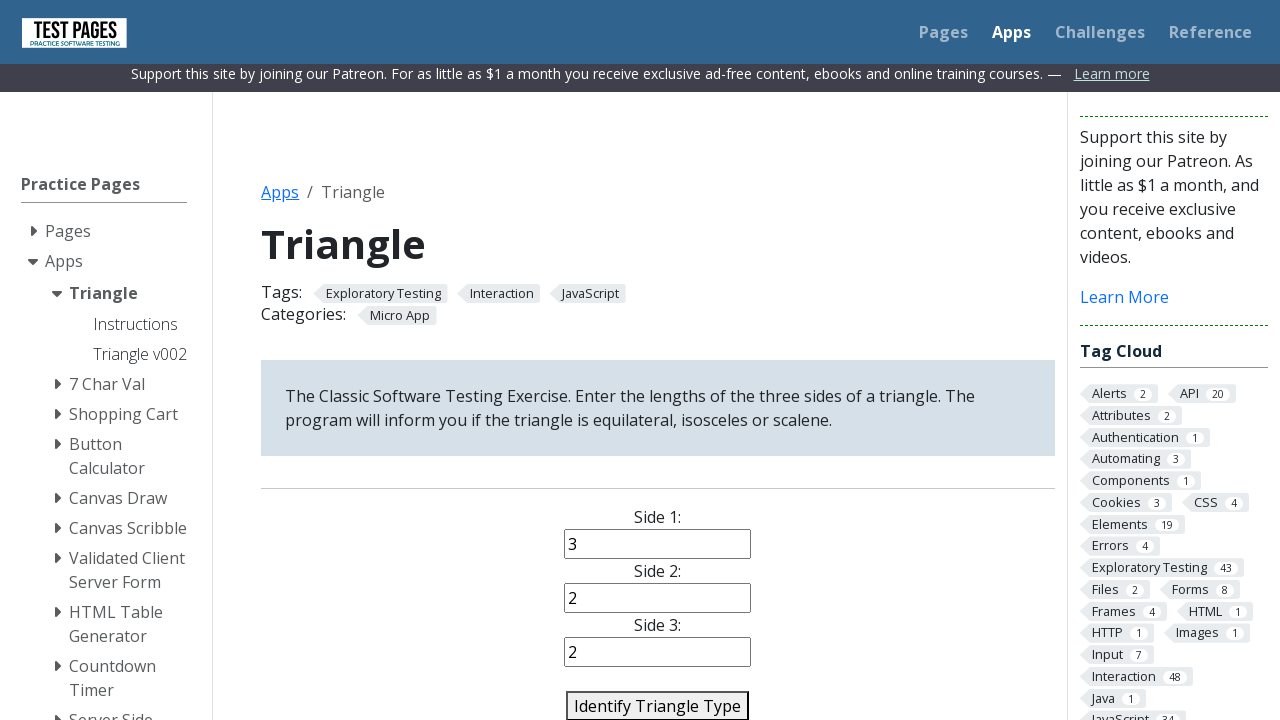

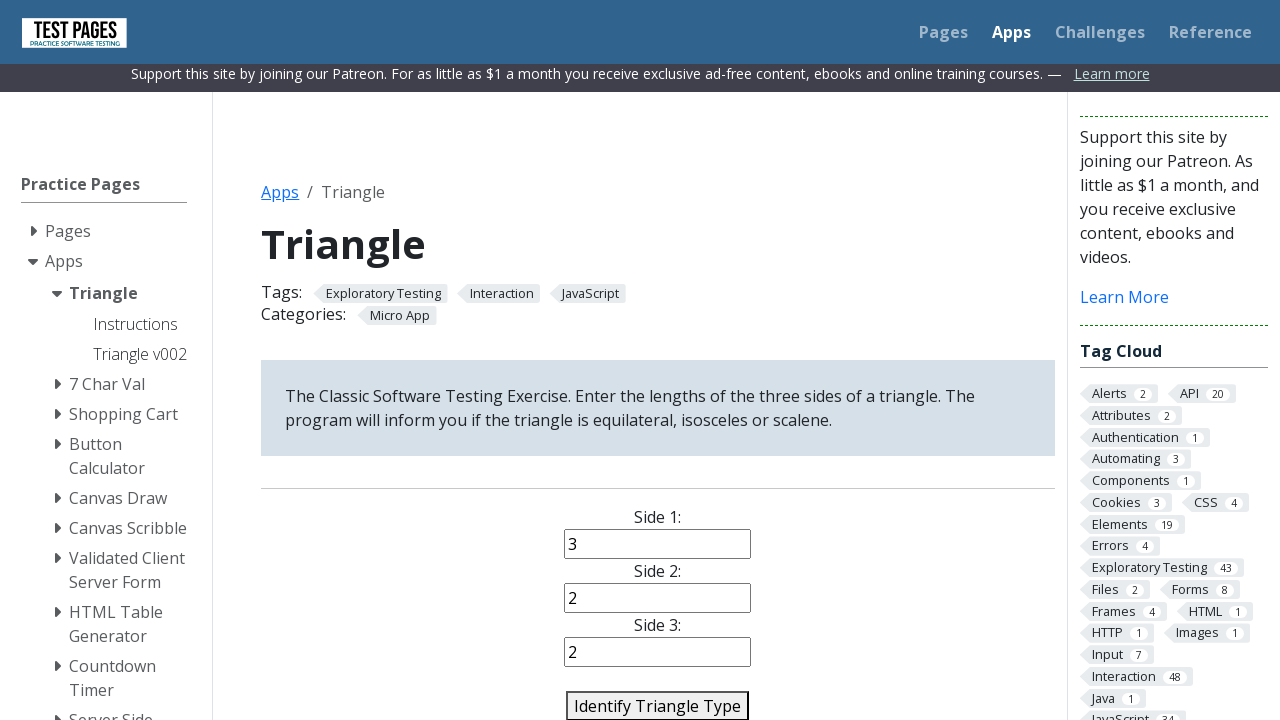